Tests that entering a valid number (64) with a perfect square root shows an alert with the correct result (8.00) and dismisses it

Starting URL: https://kristinek.github.io/site/tasks/enter_a_number

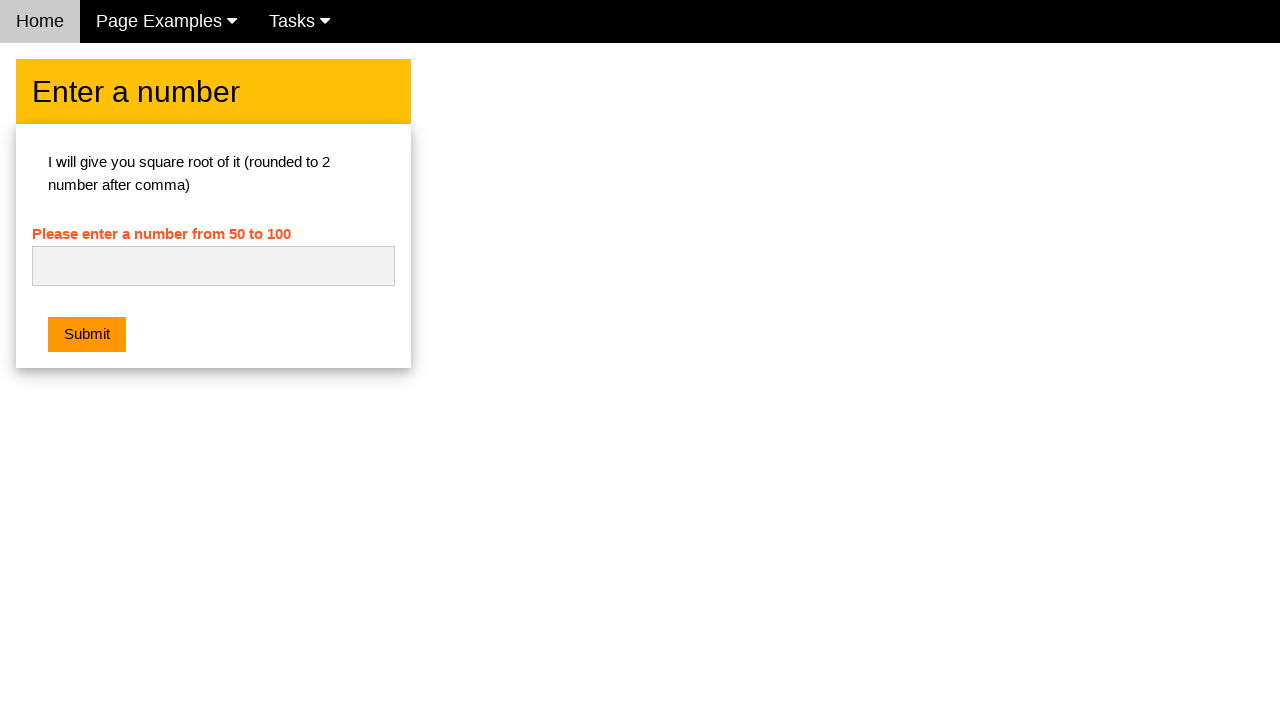

Filled input field with value '64' on #numb
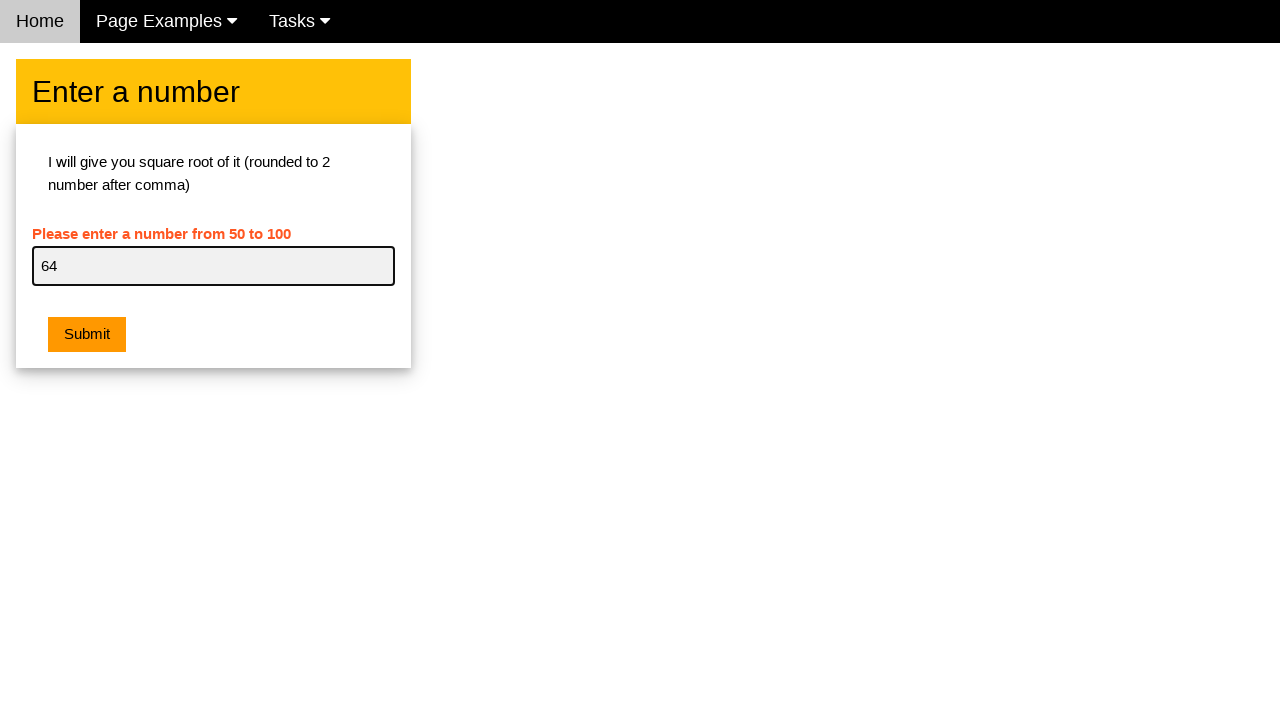

Clicked submit button at (87, 335) on .w3-btn
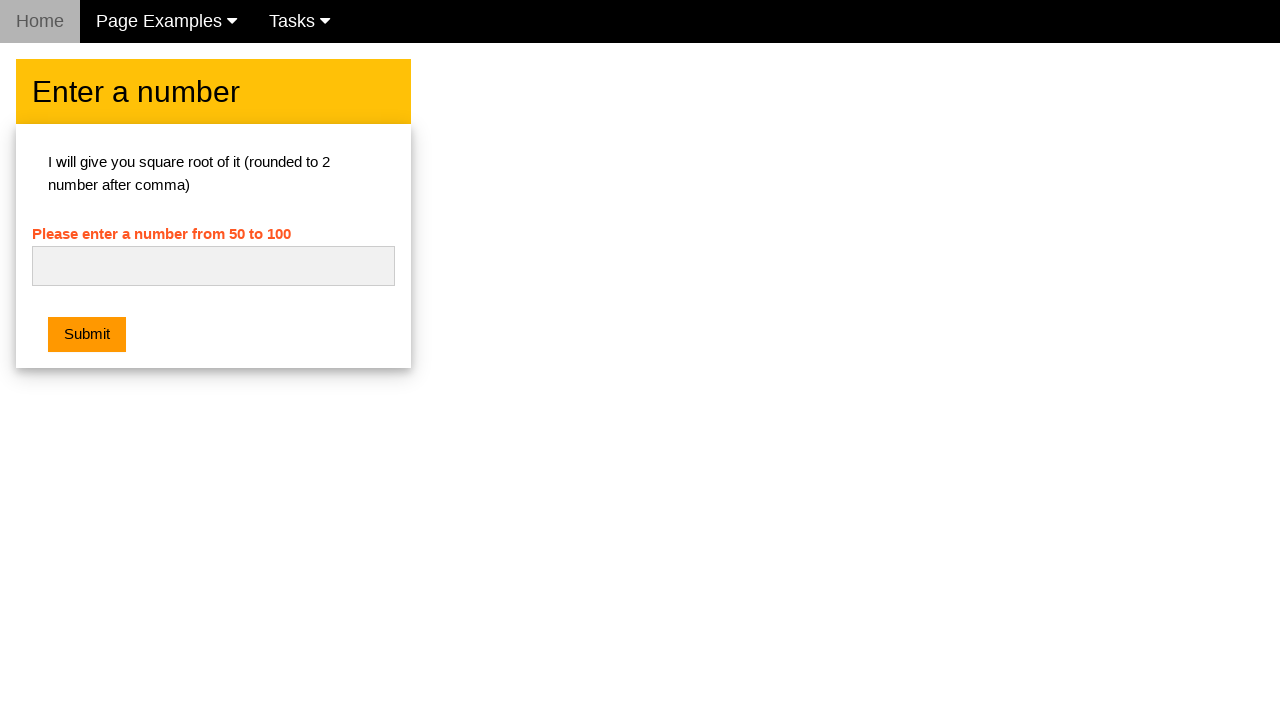

Set up dialog handler to accept alerts
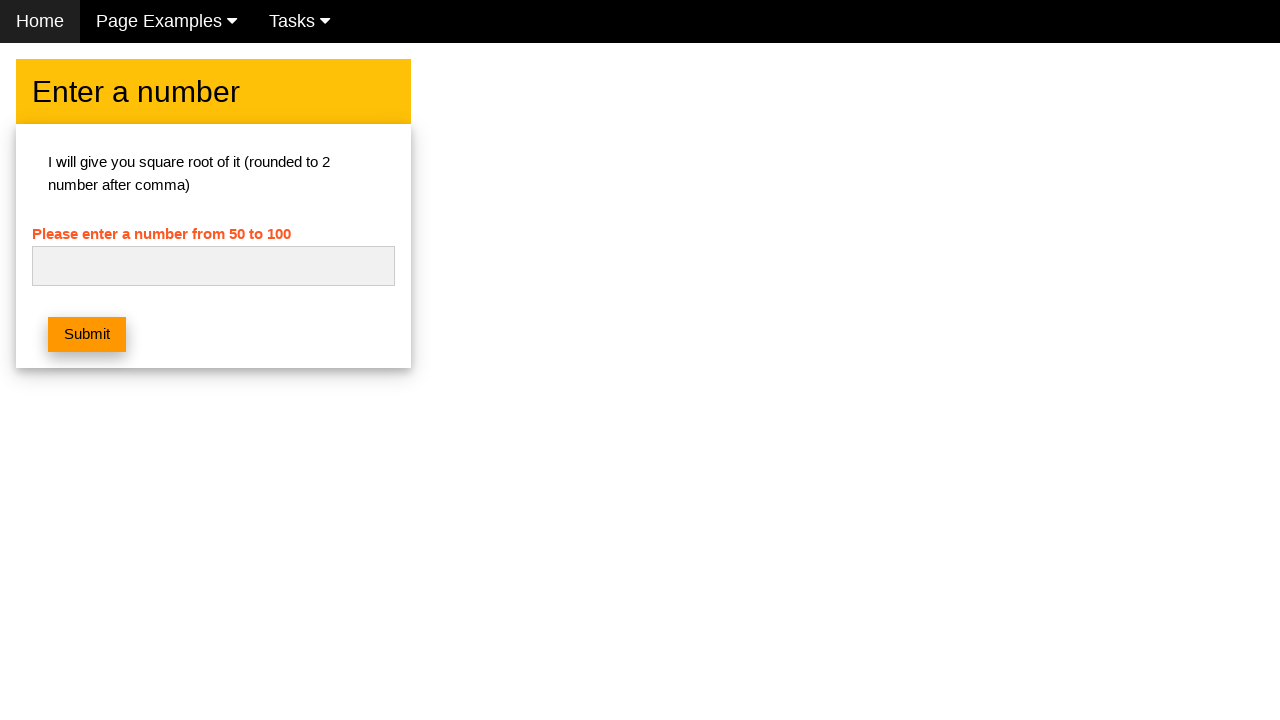

Waited for alert to be processed
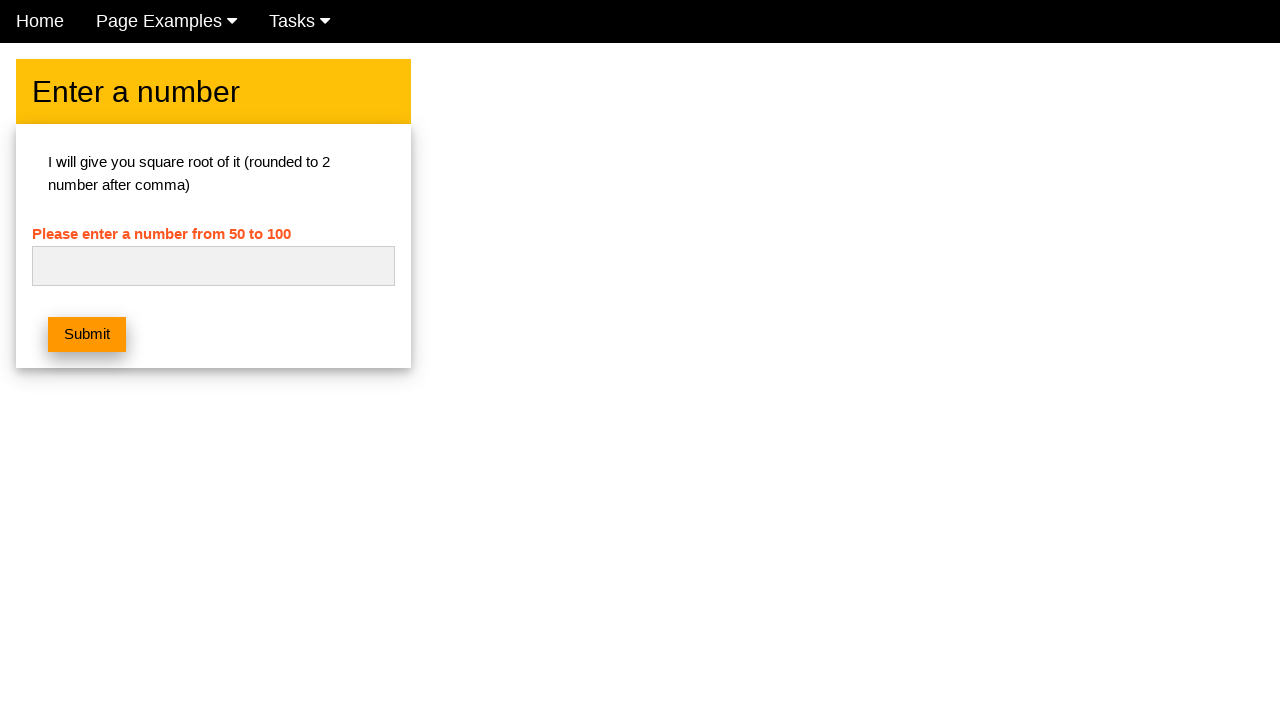

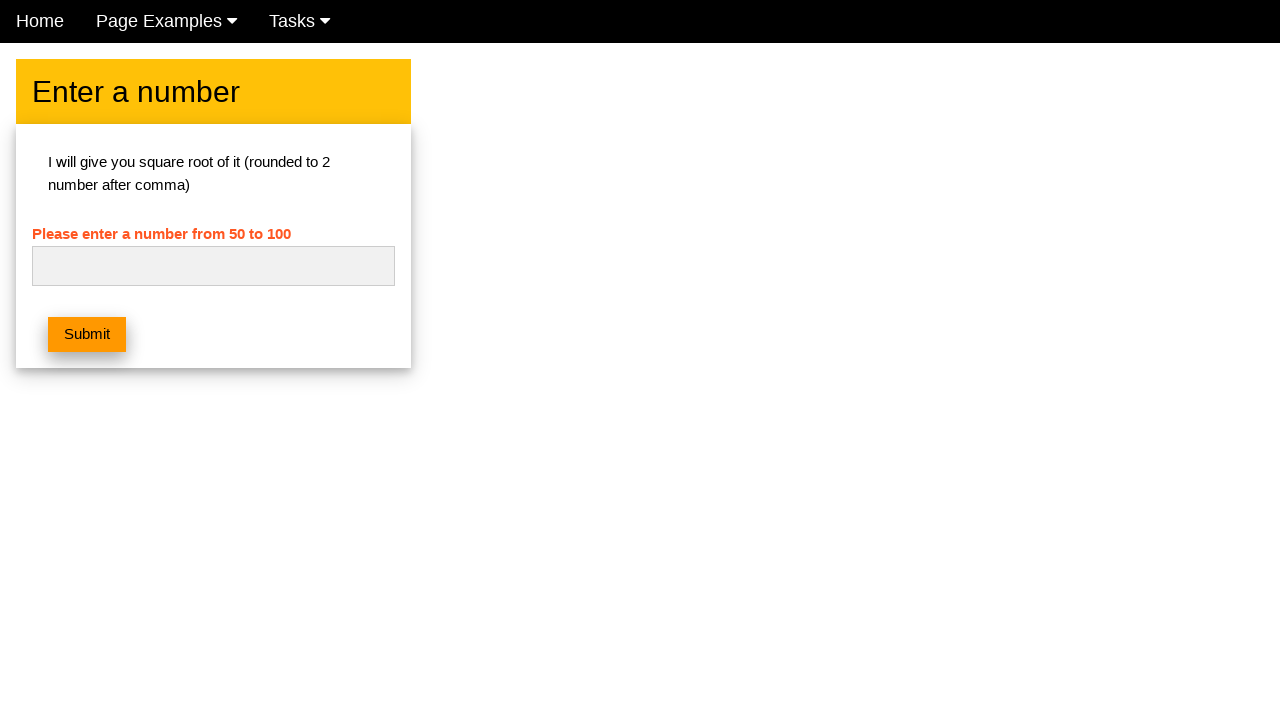